Tests finding table row elements using XPath and verifies the table structure loads correctly

Starting URL: https://www.livechennai.com/gold_silverrate.asp

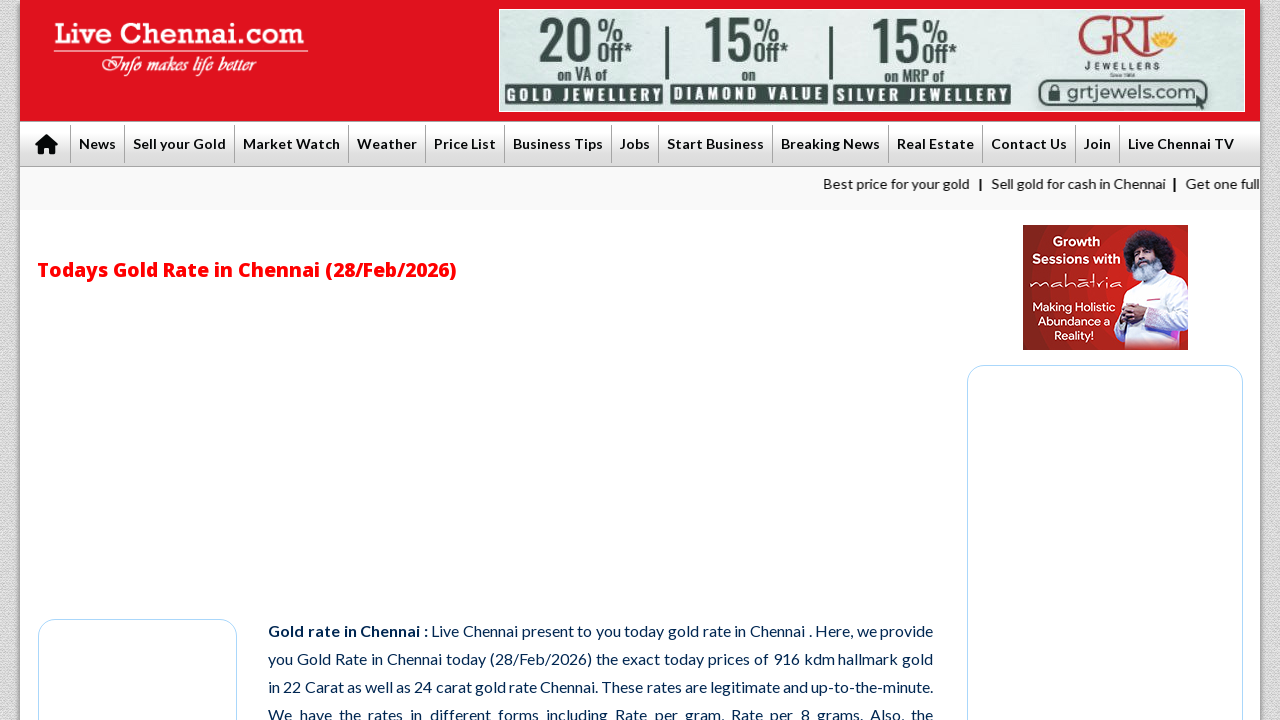

Waited for table element to load on the page
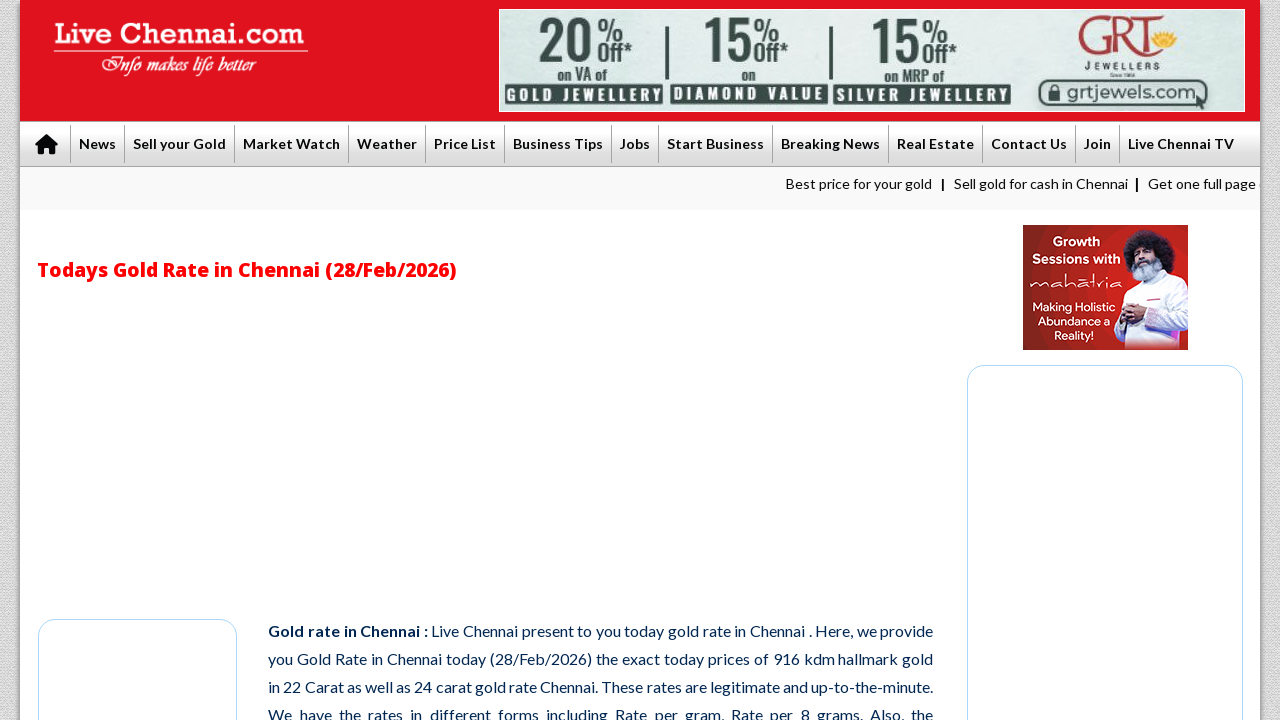

Located table row elements using XPath selector
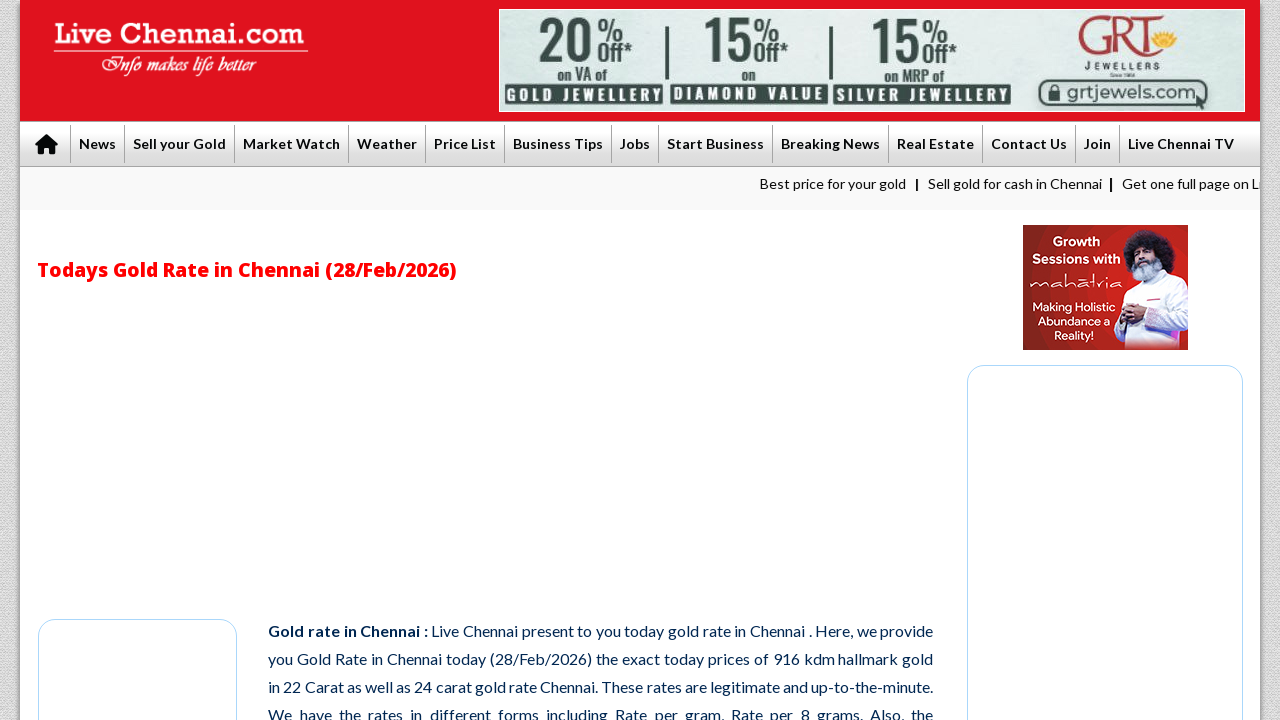

Retrieved column count: 0
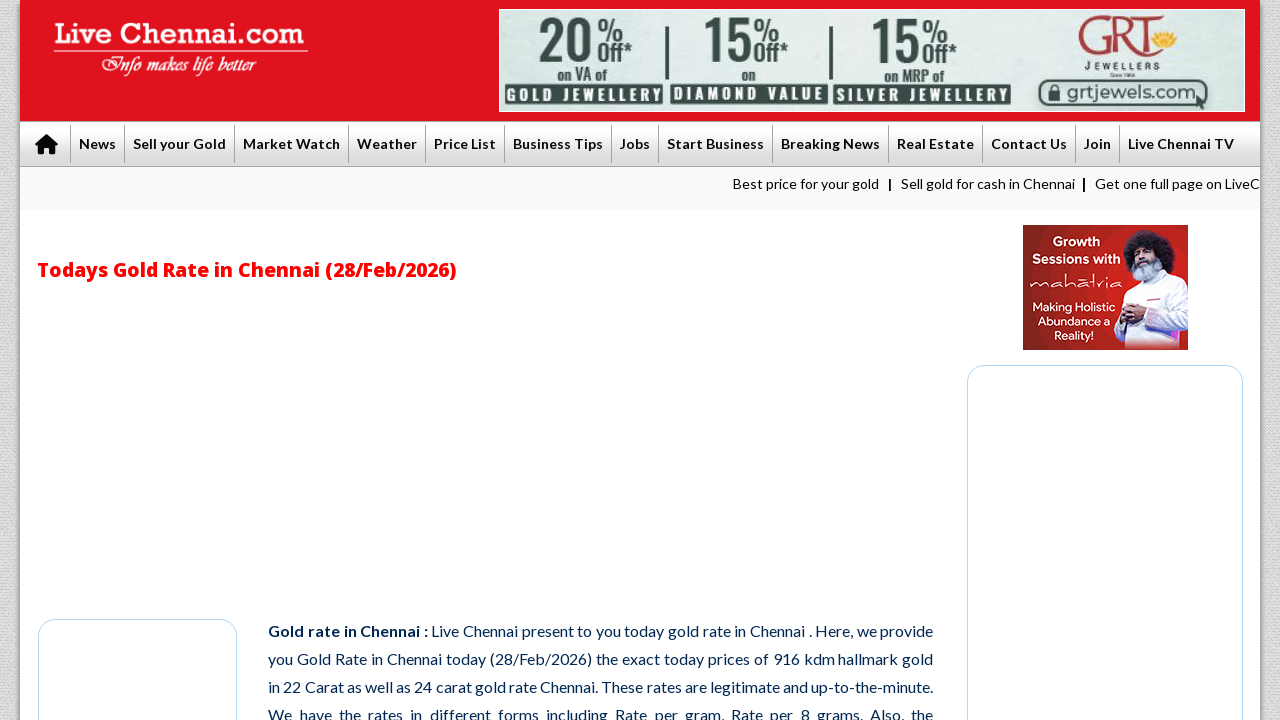

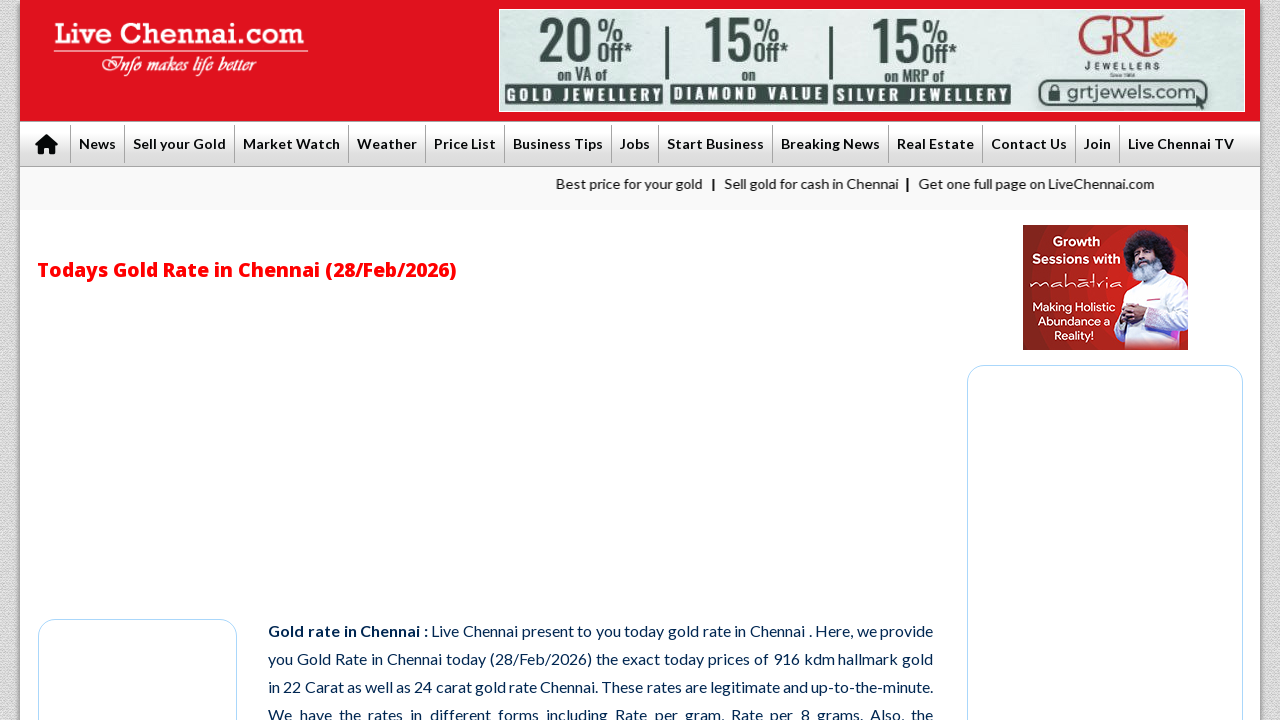